Tests accepting a JavaScript alert by clicking the first button and verifying the success message

Starting URL: https://the-internet.herokuapp.com/javascript_alerts

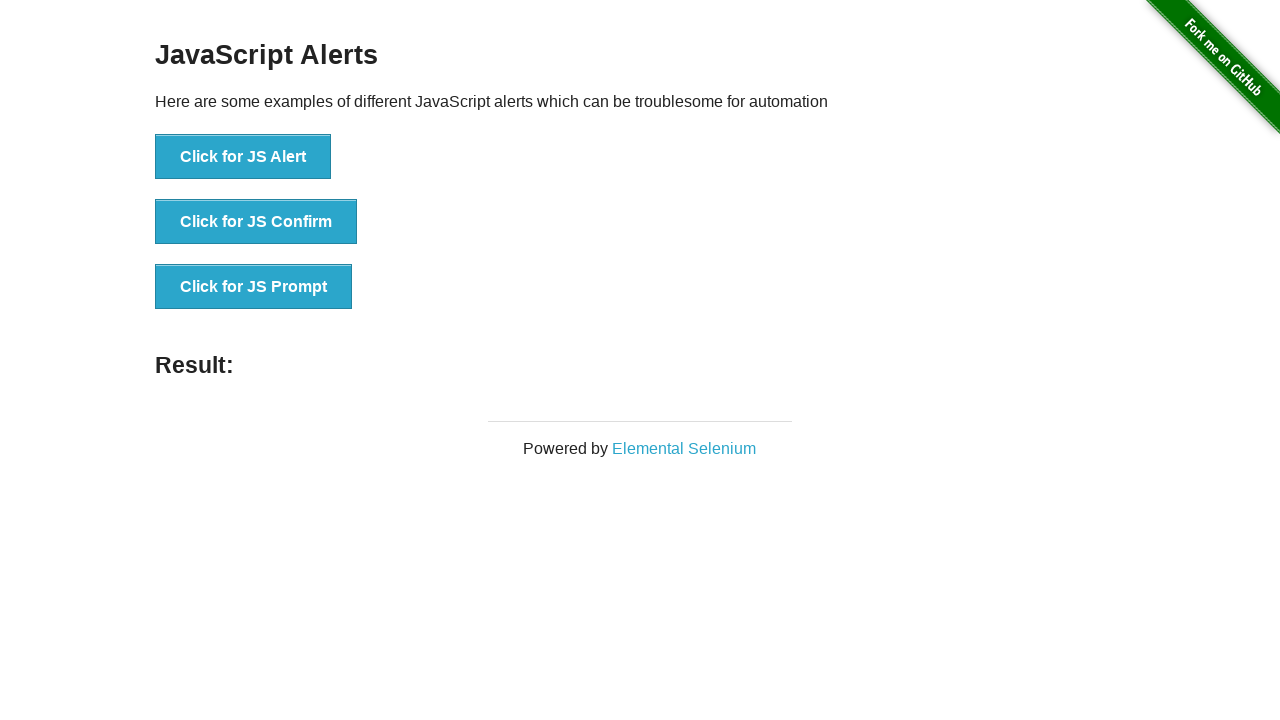

Clicked the first button to trigger JavaScript alert at (243, 157) on button[onclick='jsAlert()']
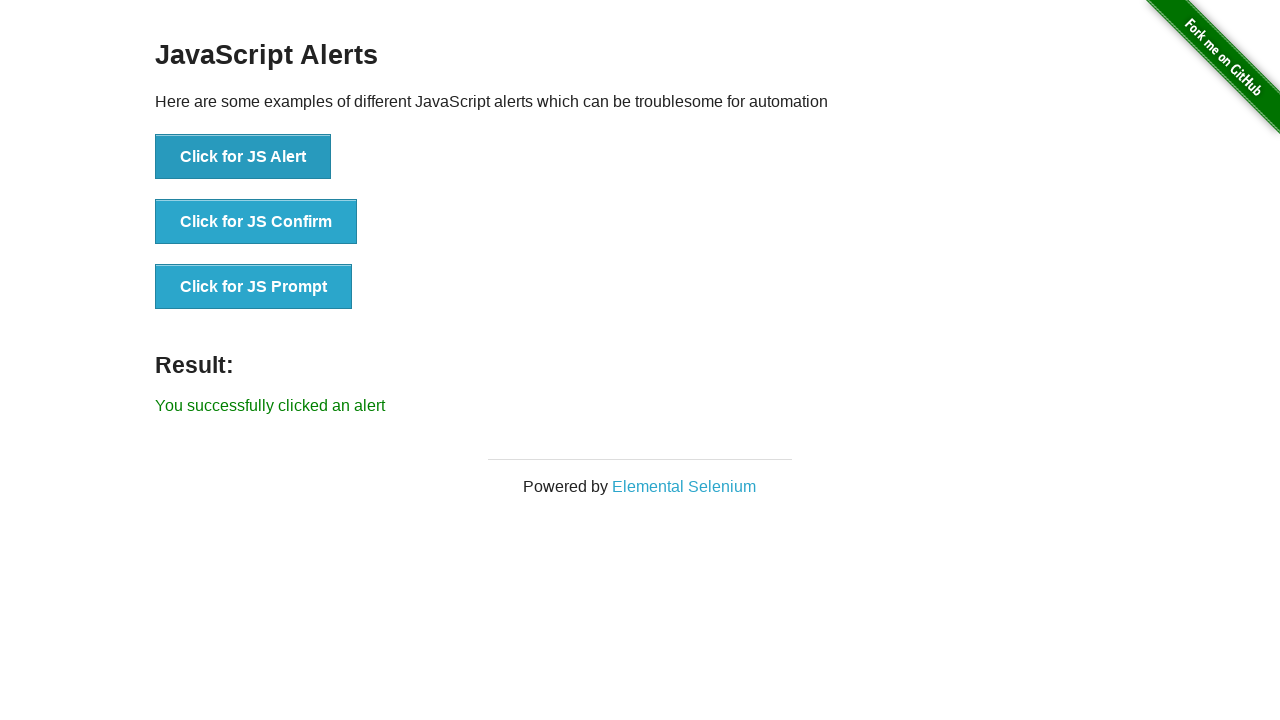

Set up dialog handler to accept alert
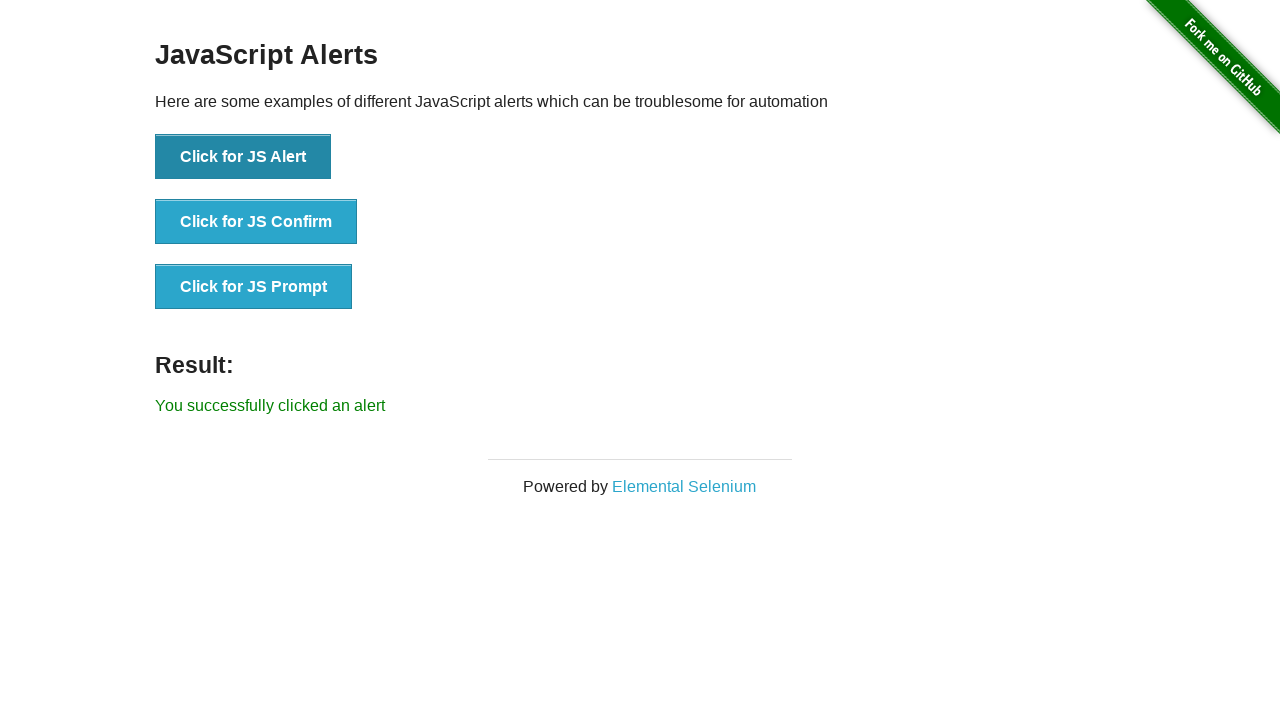

Retrieved result message text
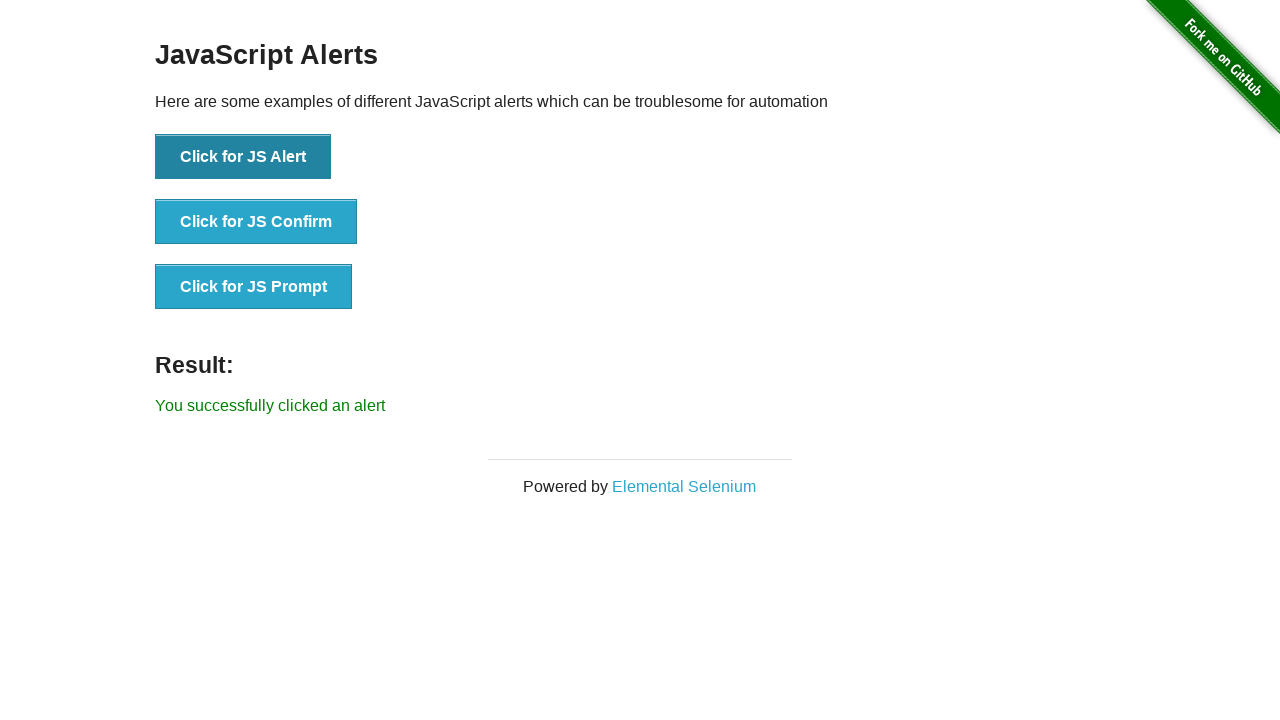

Verified success message: 'You successfully clicked an alert'
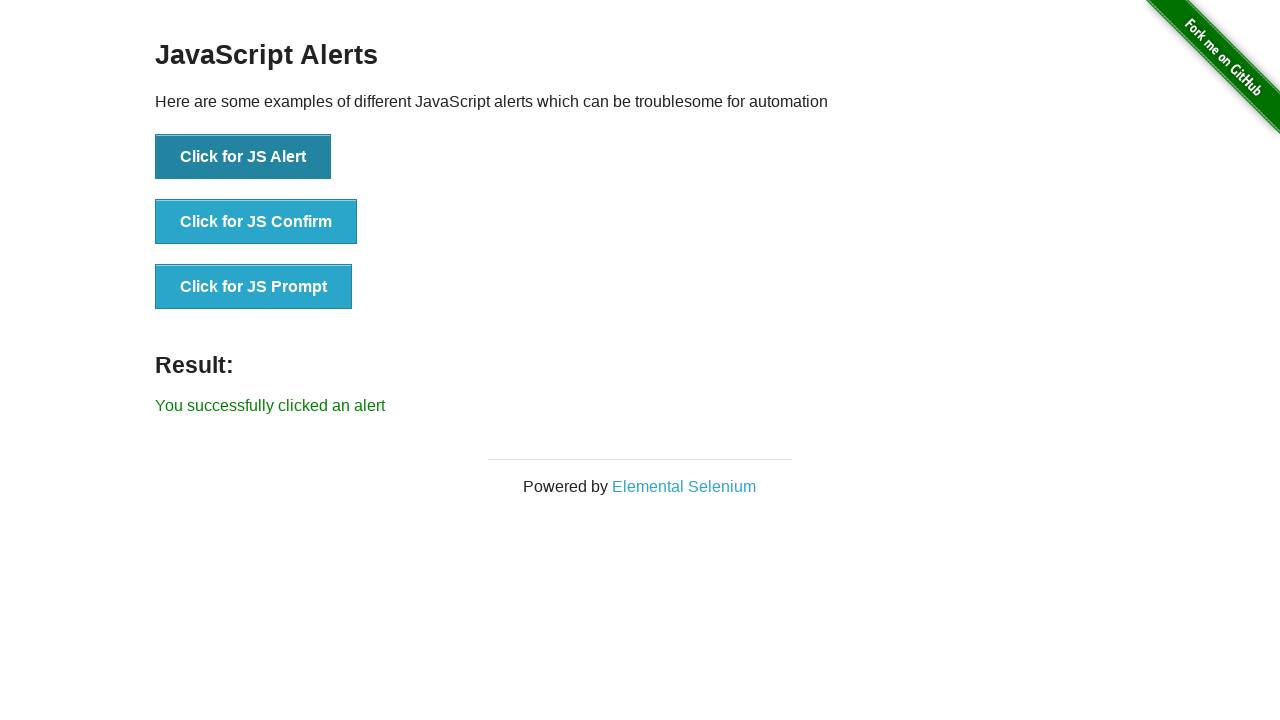

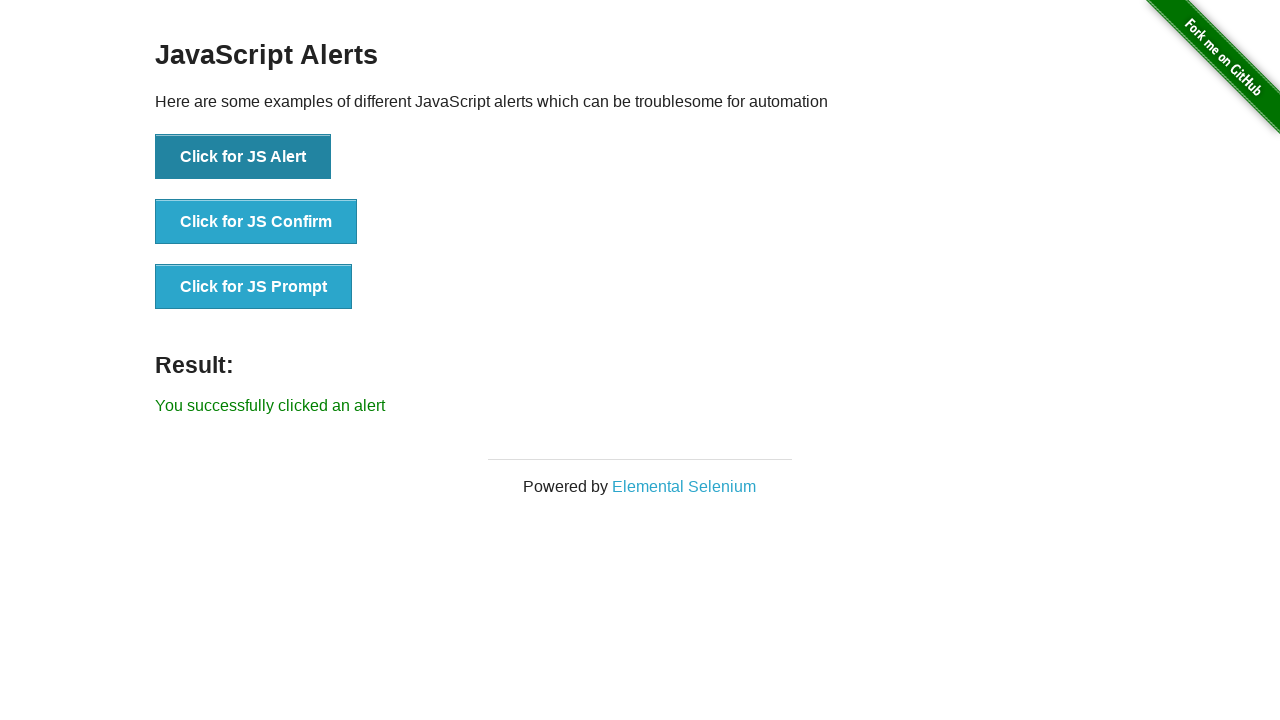